Tests clicking button one using a standard click action

Starting URL: https://automationtesting.co.uk/buttons.html

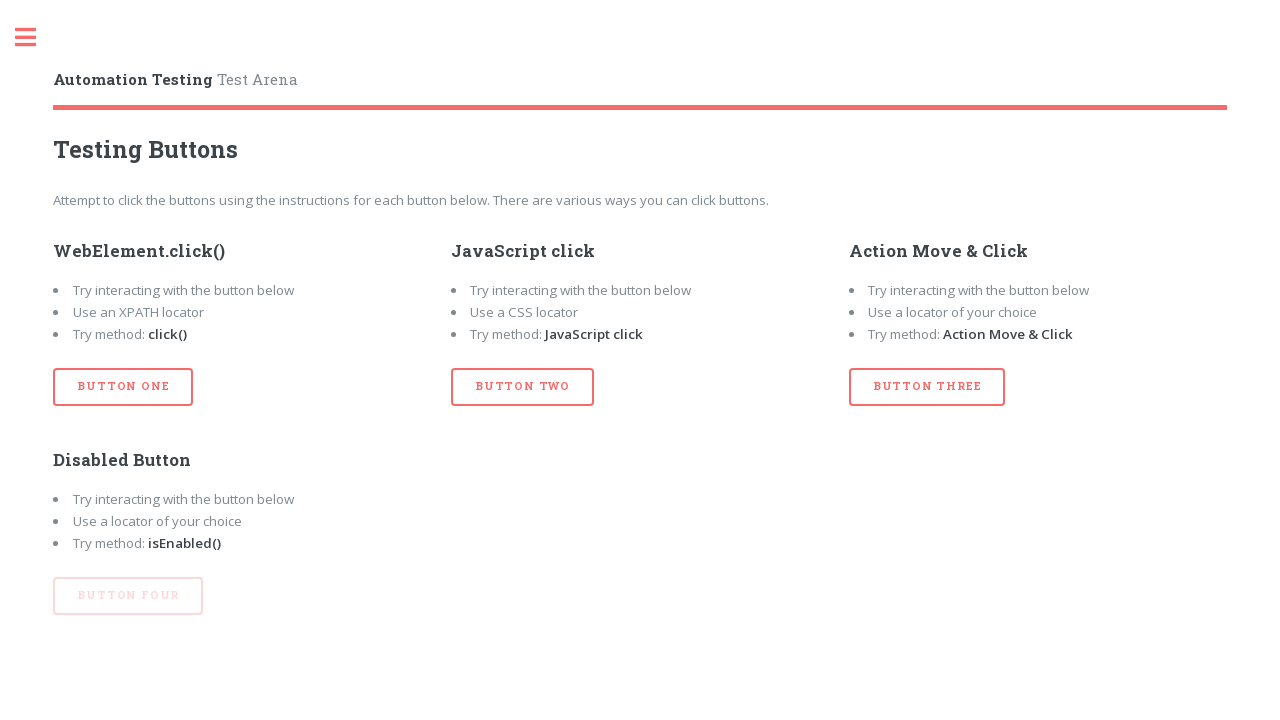

Navigated to buttons test page
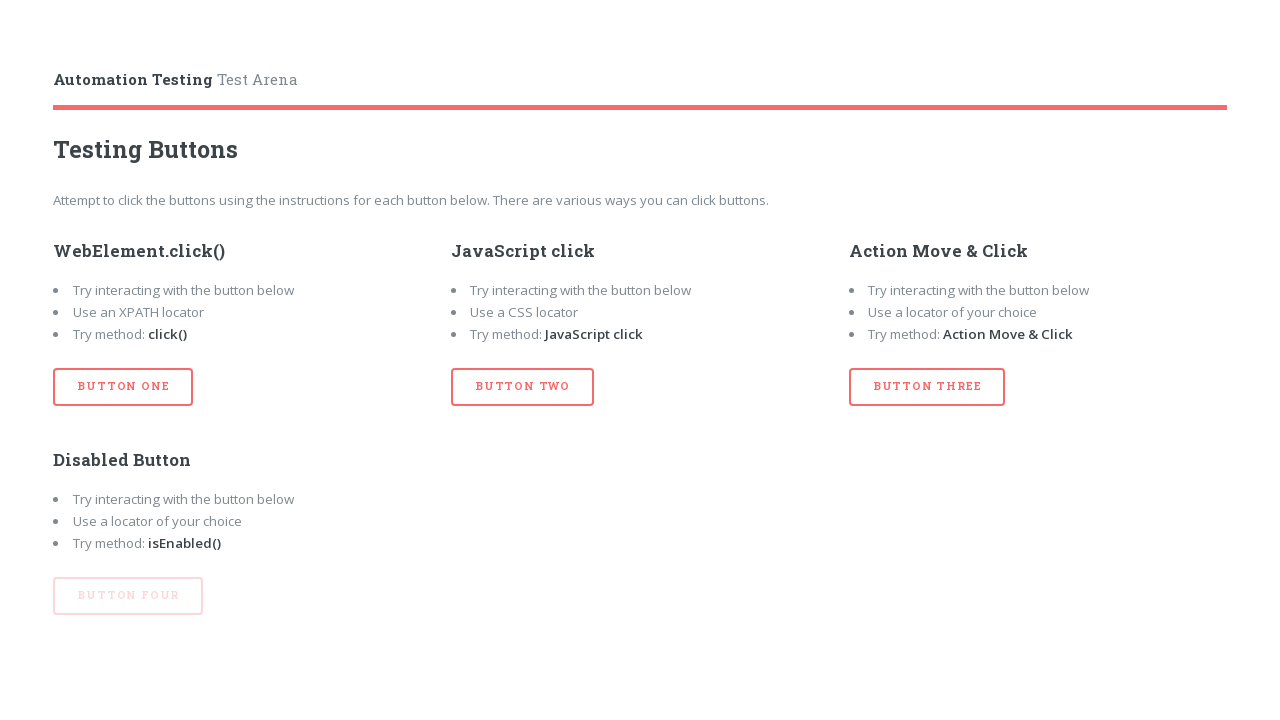

Clicked button one using standard click action at (123, 387) on button#btn_one
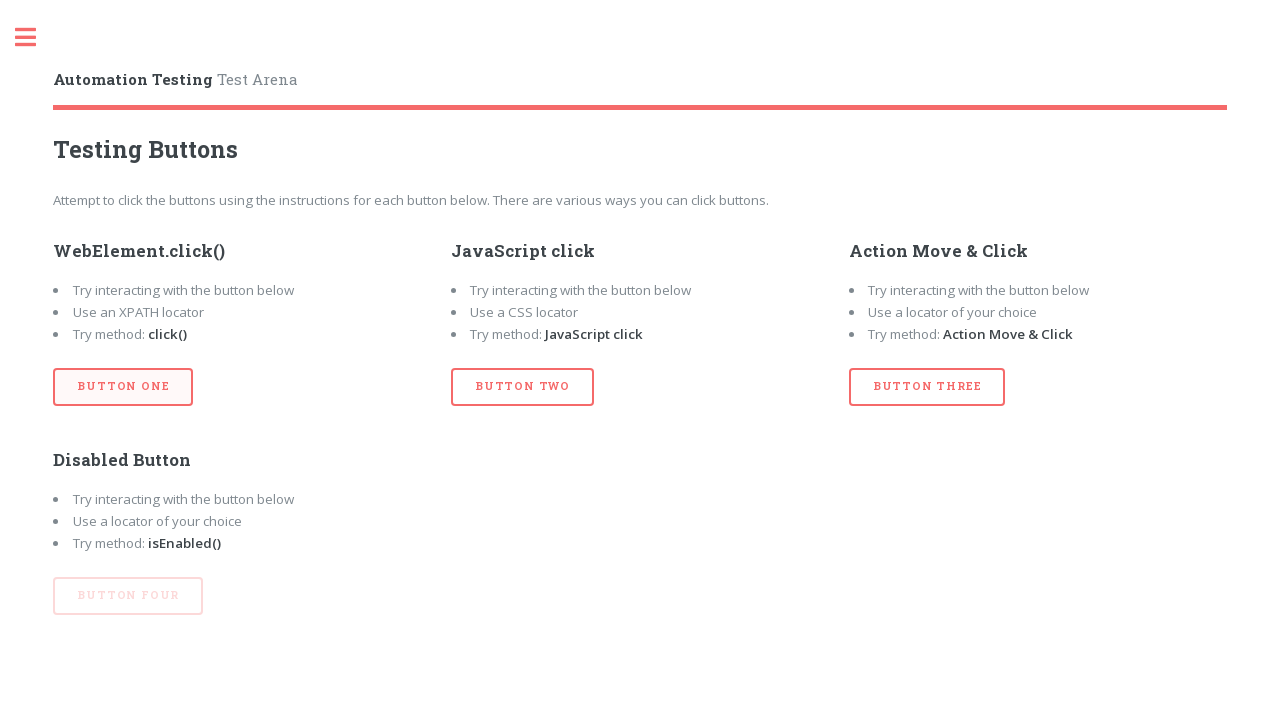

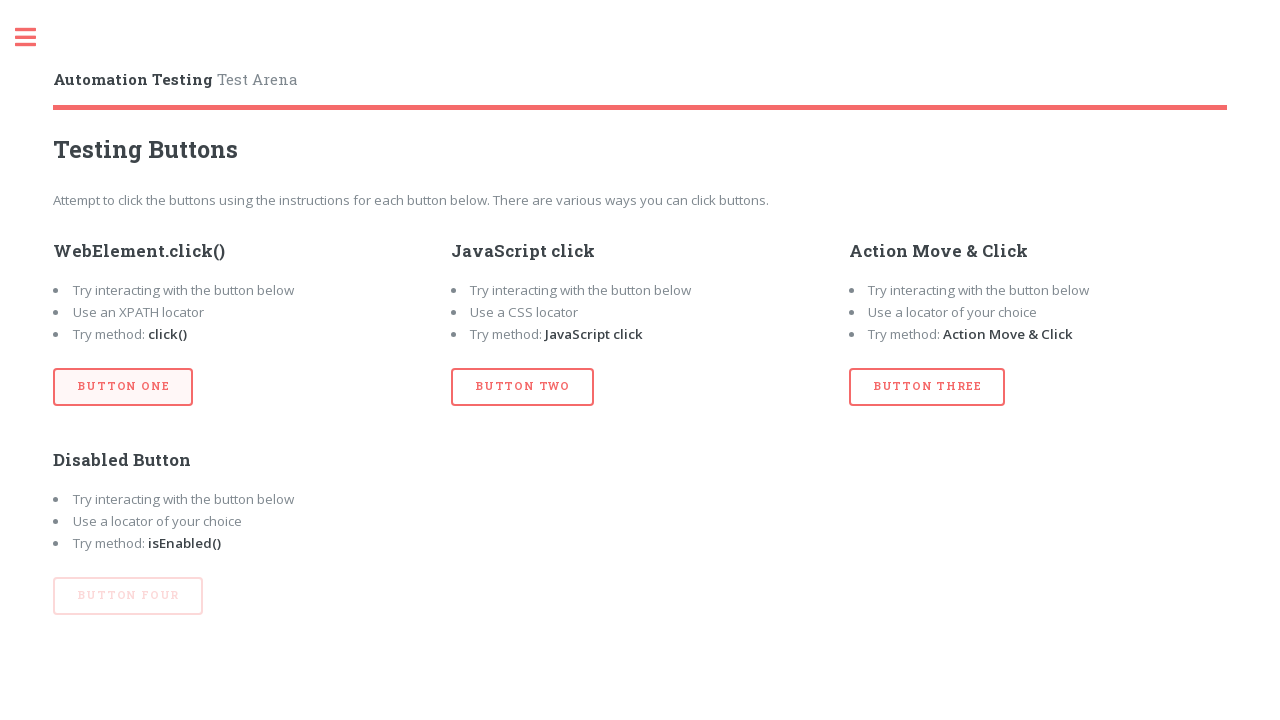